Tests browser alert handling by clicking a button that triggers an alert dialog and then accepting/dismissing the alert

Starting URL: https://formy-project.herokuapp.com/switch-window

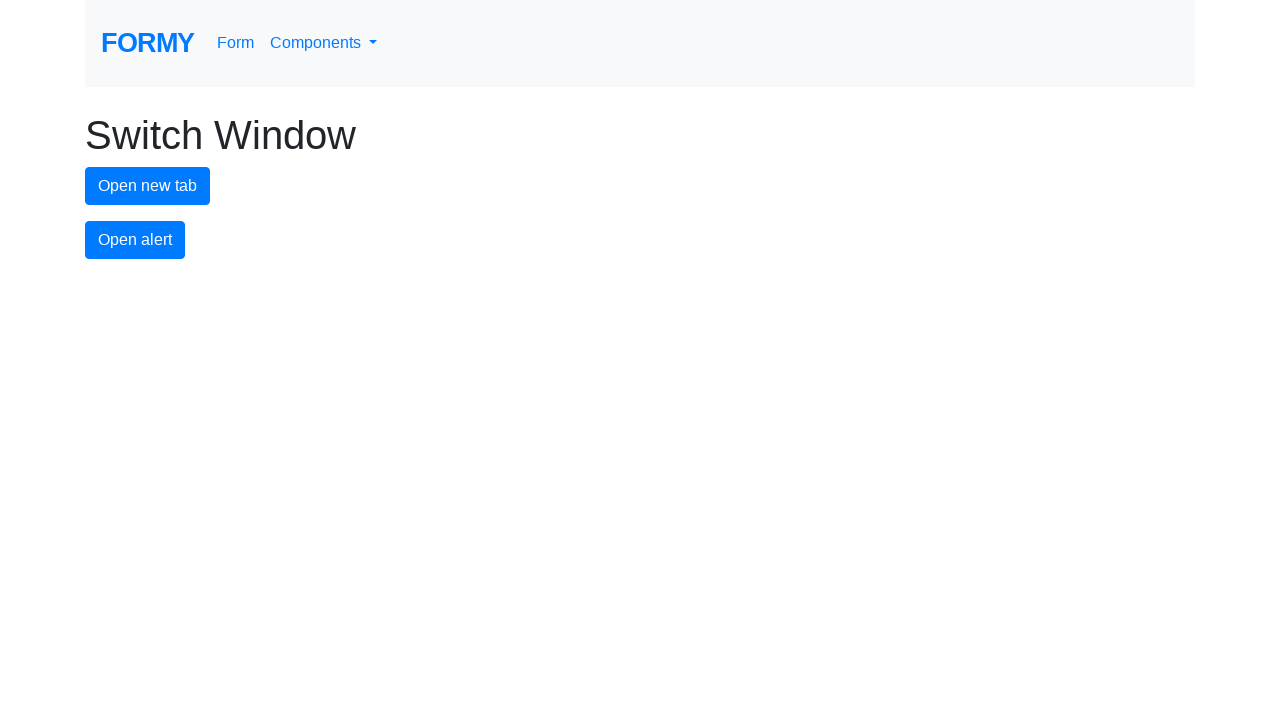

Clicked alert button to trigger alert dialog at (135, 240) on #alert-button
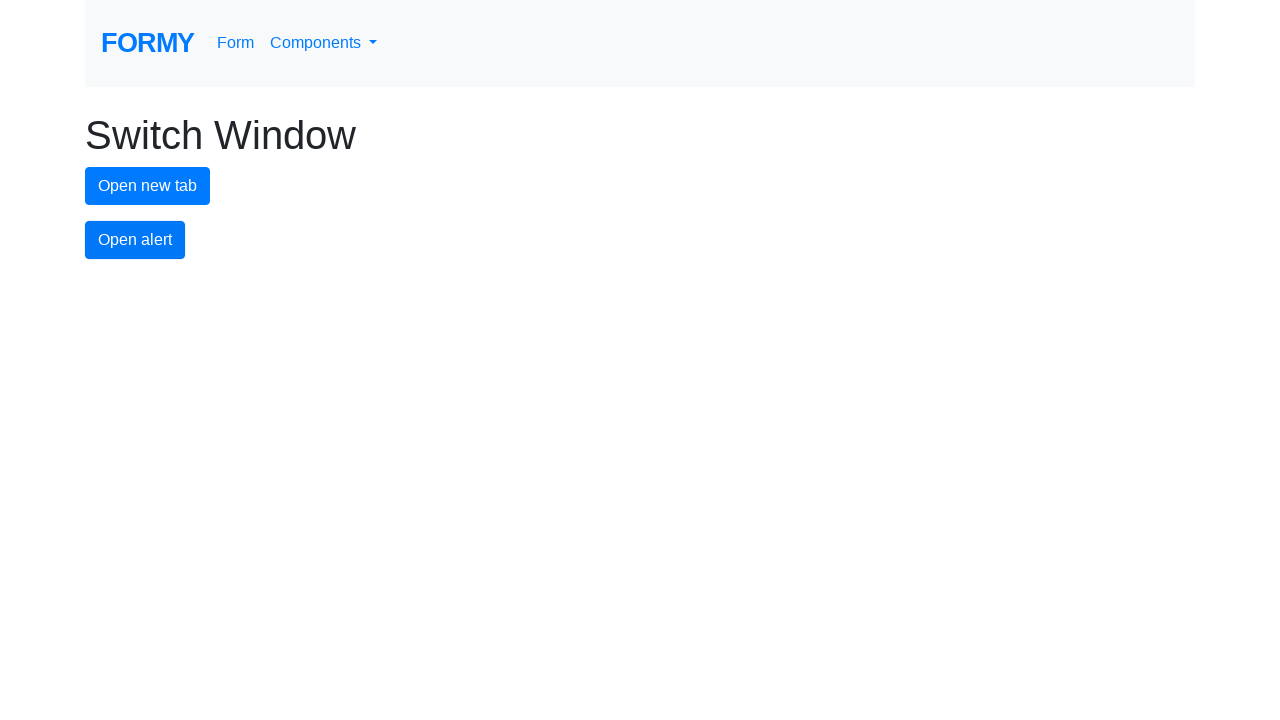

Set up dialog listener to accept alert
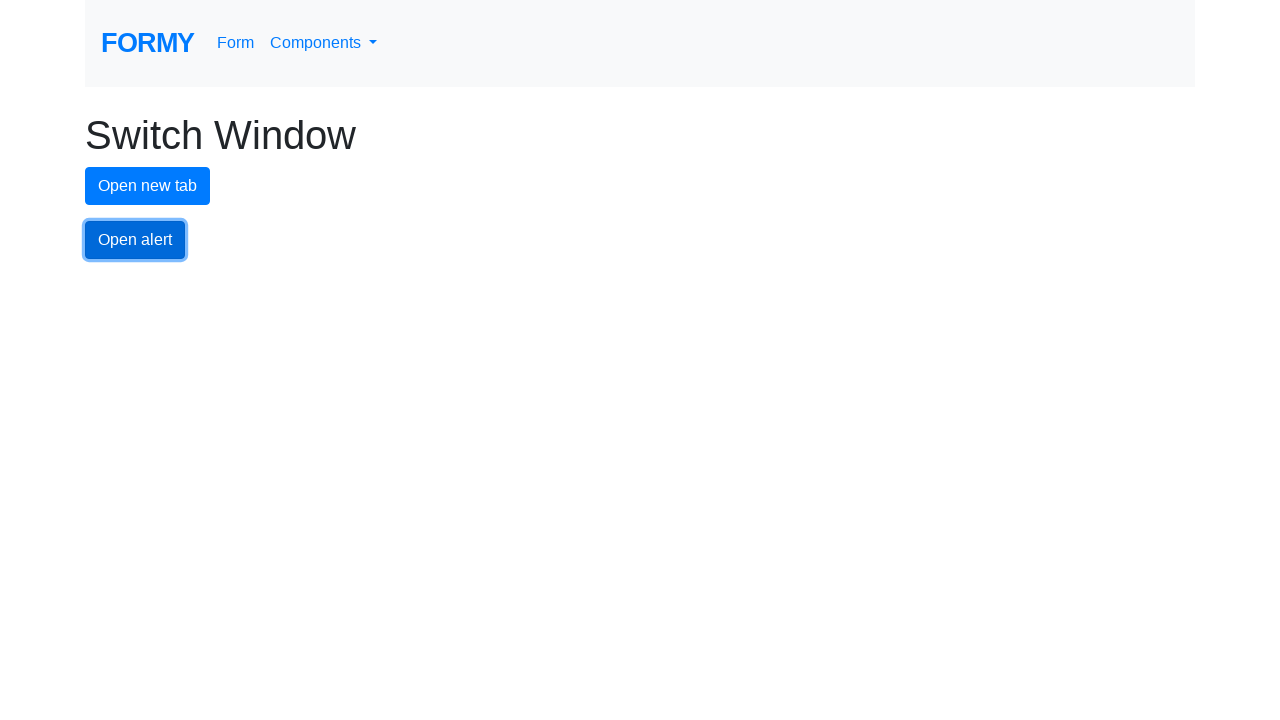

Clicked alert button again to trigger alert dialog at (135, 240) on #alert-button
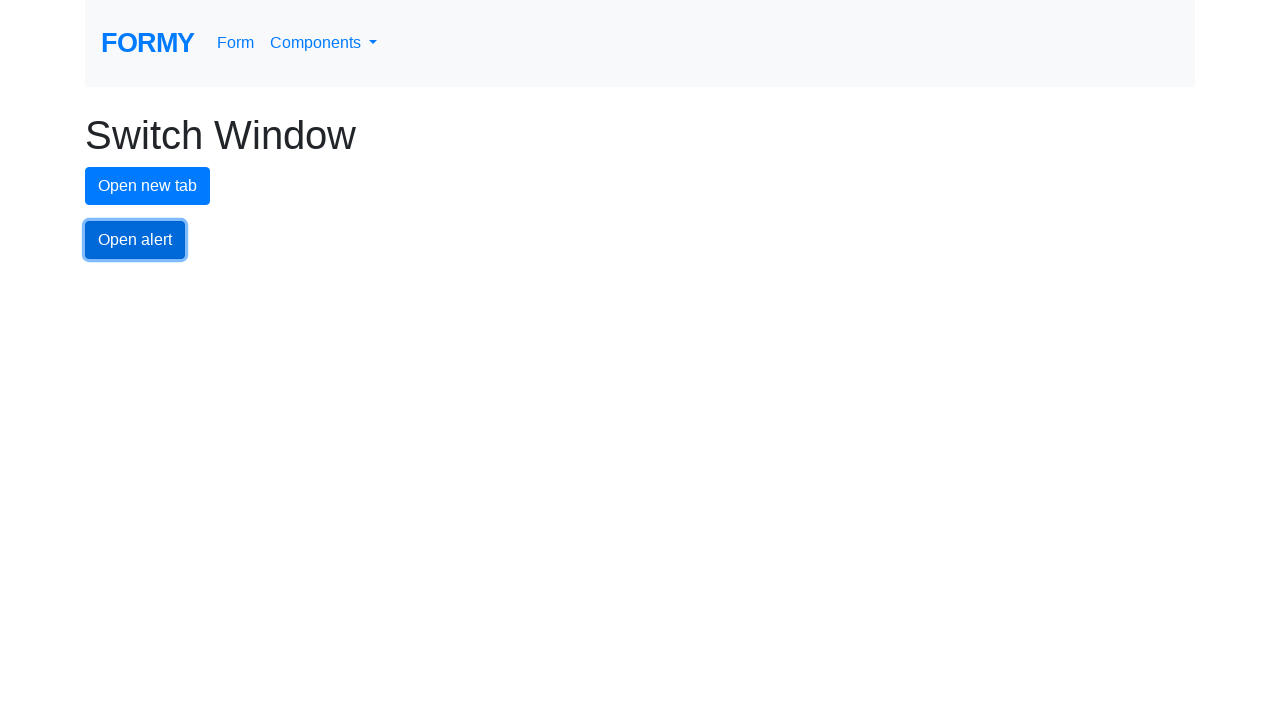

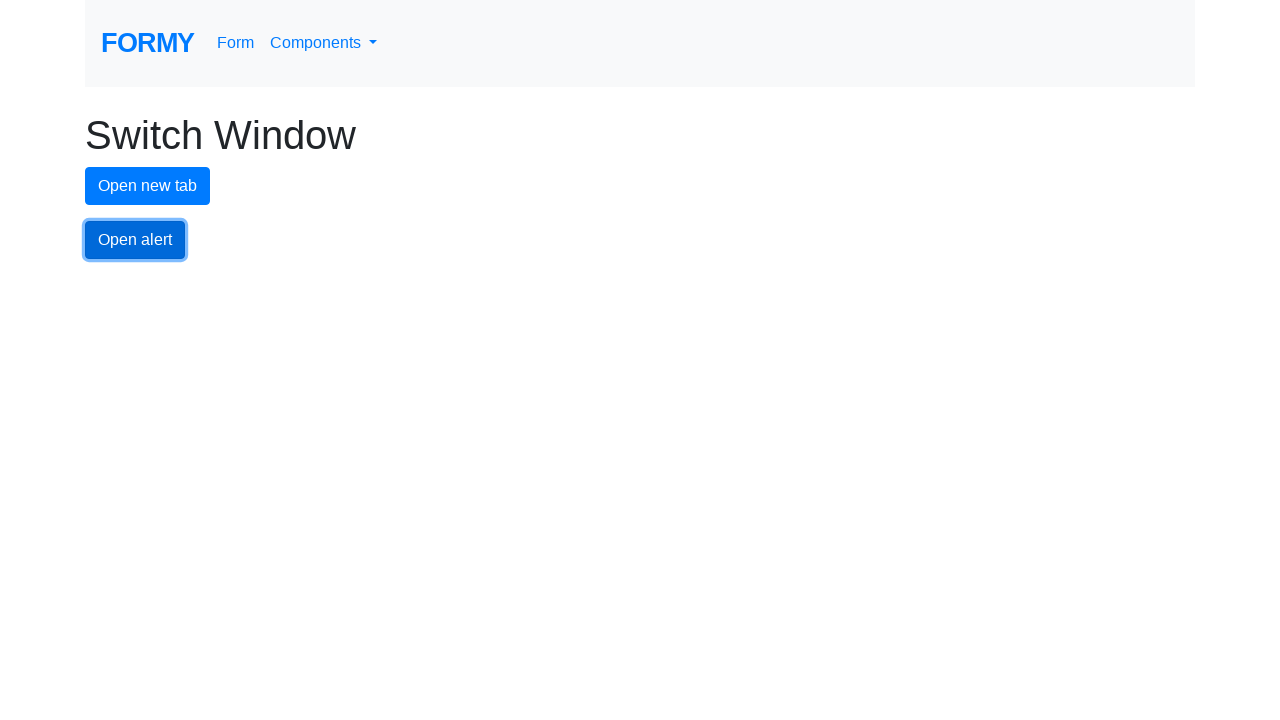